Navigates to a webpage and captures a full page screenshot including content below the fold.

Starting URL: https://opensource.saucelabs.com/

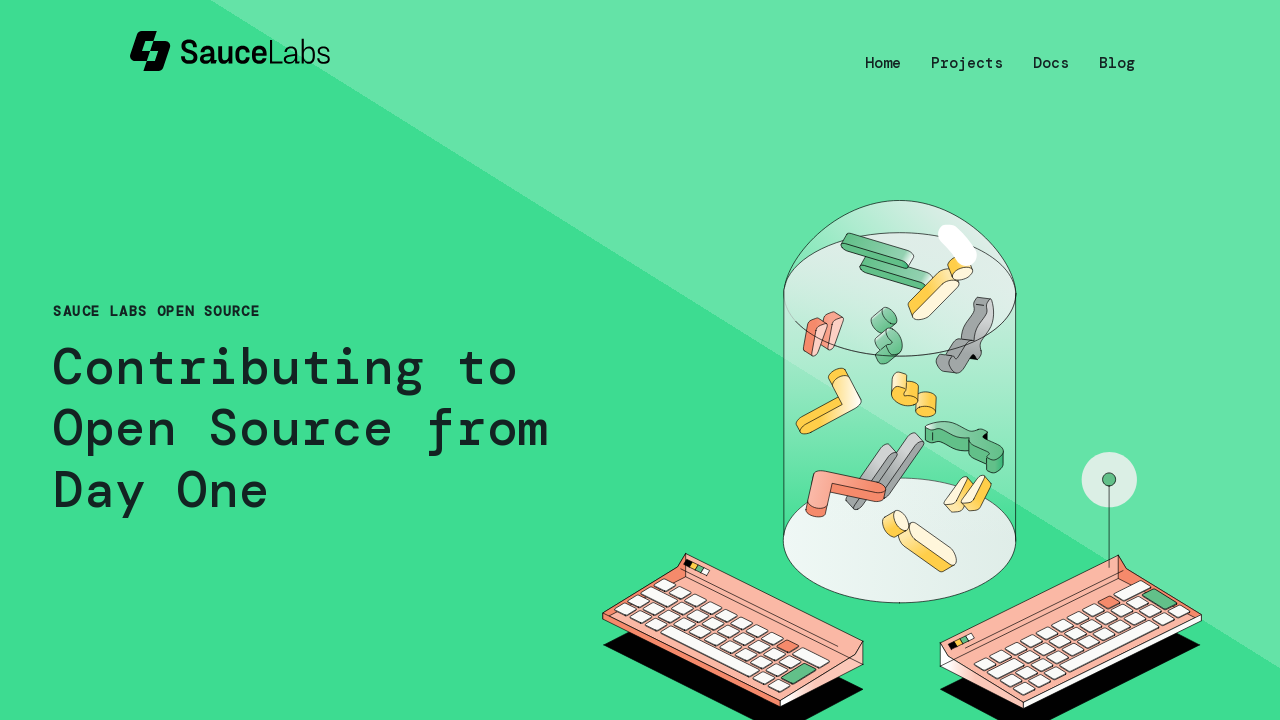

Navigated to https://opensource.saucelabs.com/
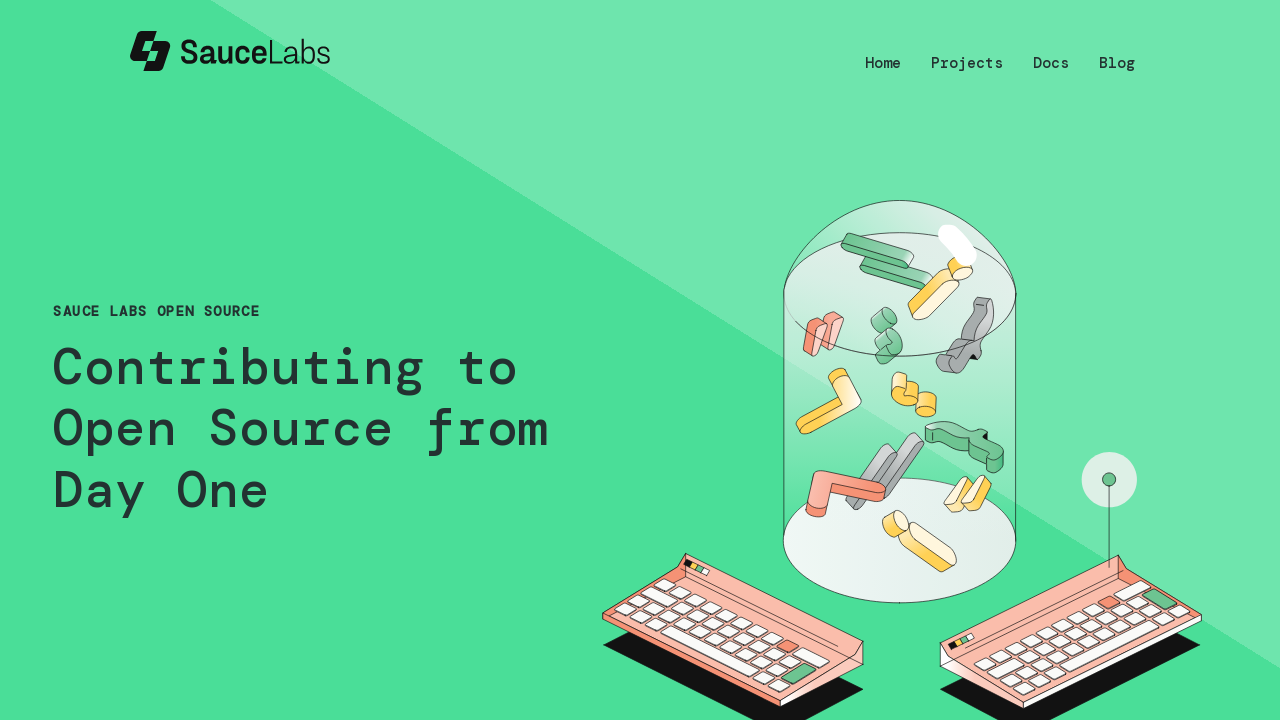

Page loaded with networkidle state
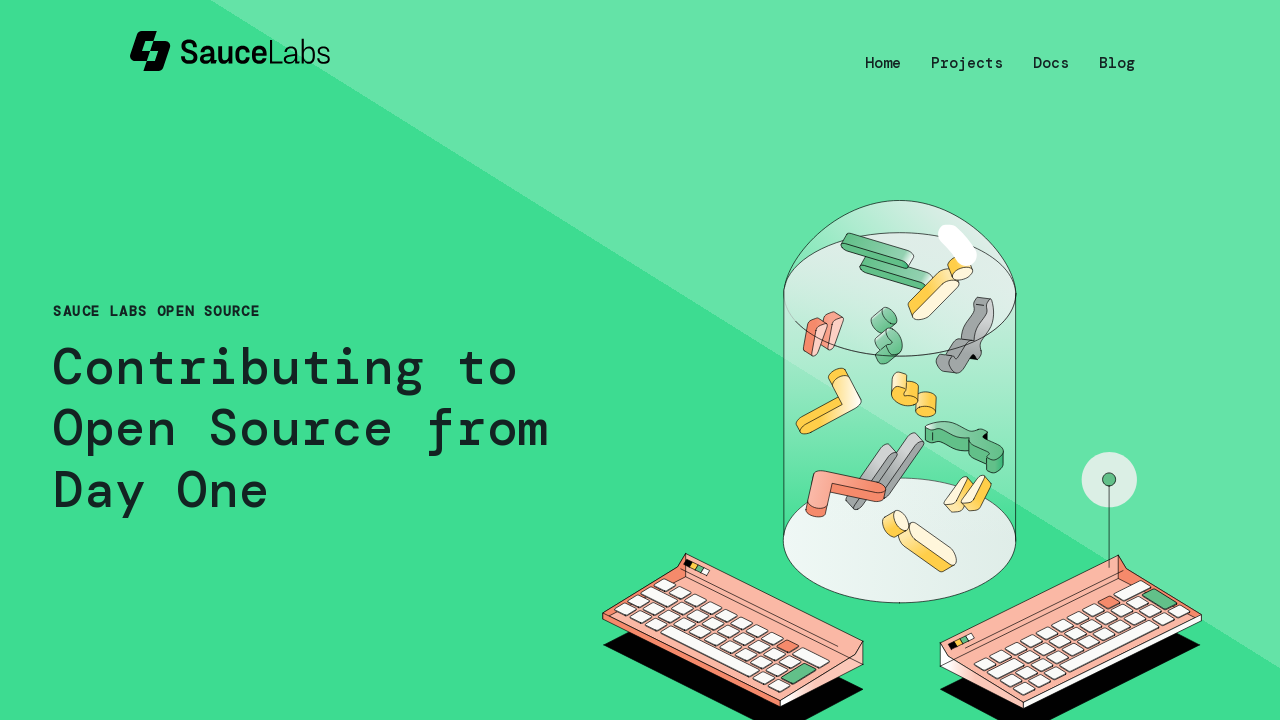

Captured full page screenshot including content below the fold
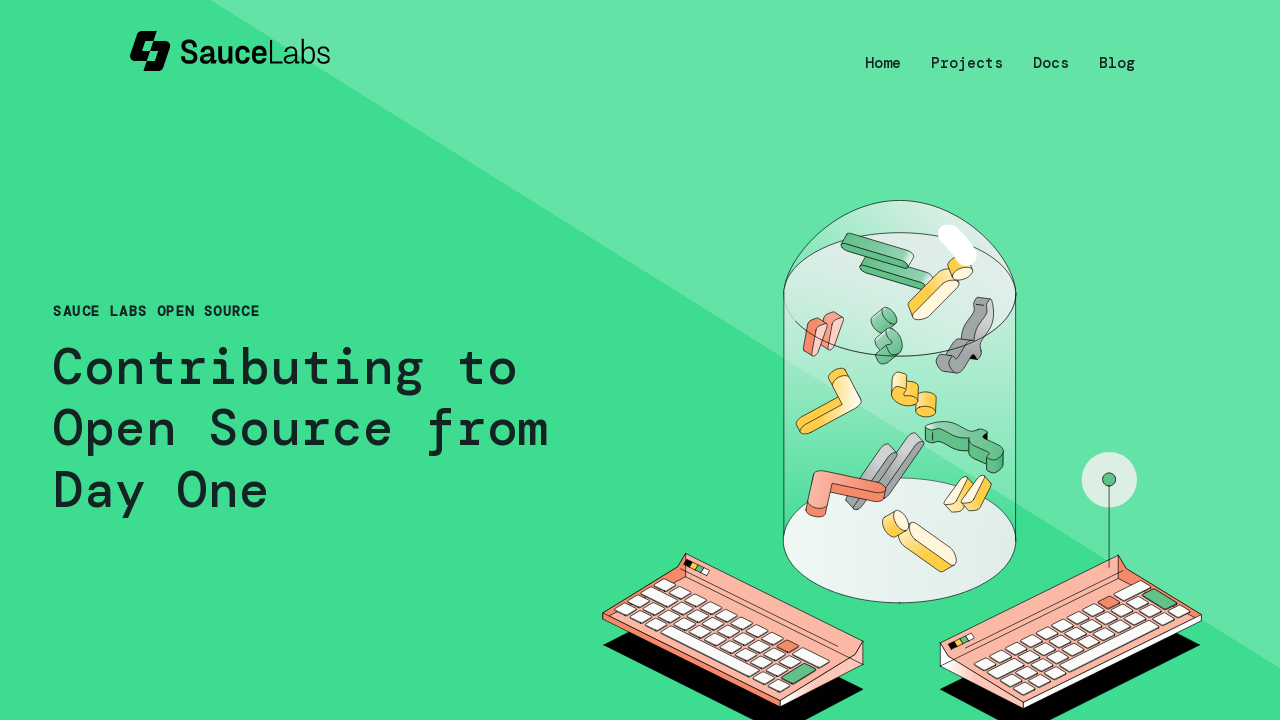

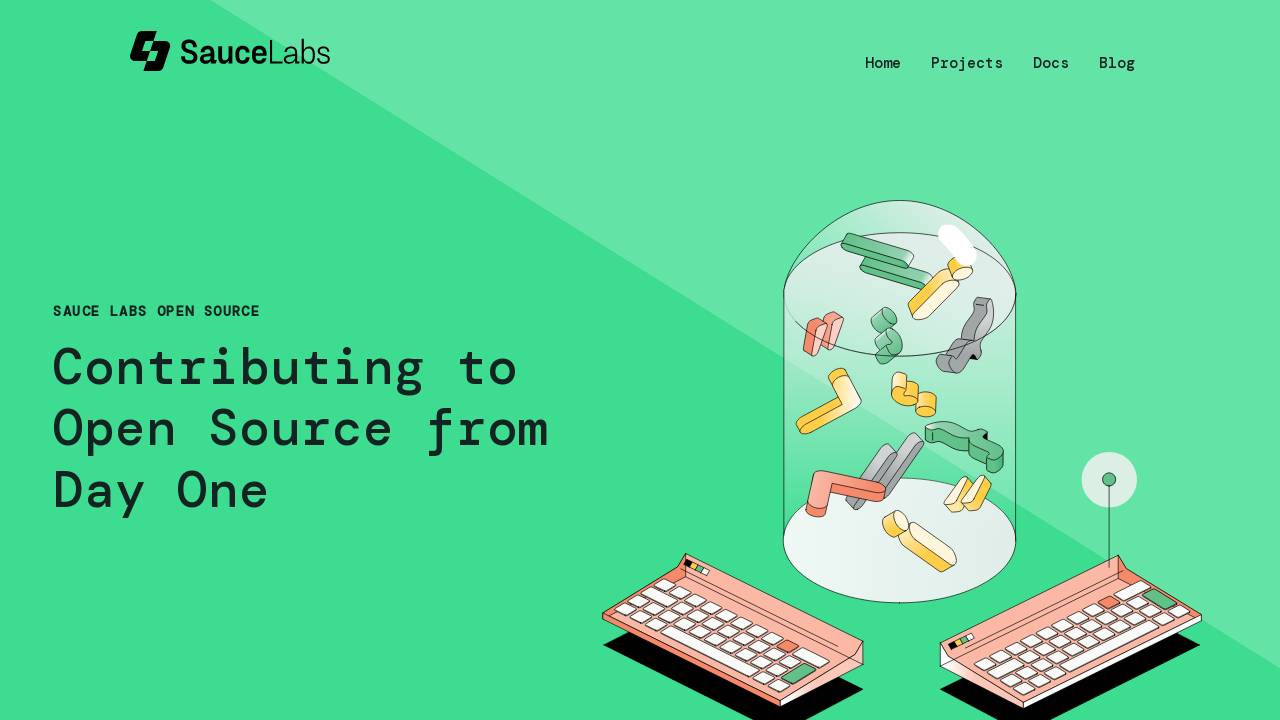